Tests that coupon code cannot be applied when cart total is below 450rps threshold.

Starting URL: http://practice.automationtesting.in/

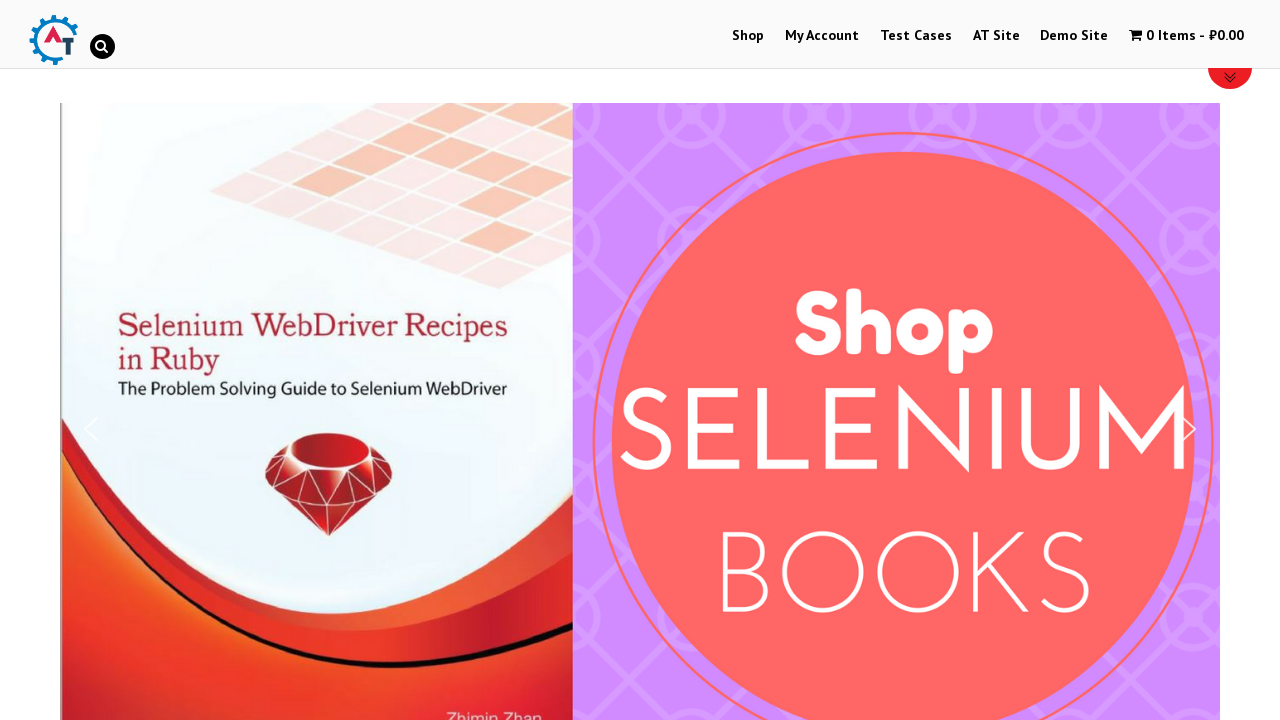

Clicked on Shop Menu at (748, 36) on xpath=//li[@id='menu-item-40']
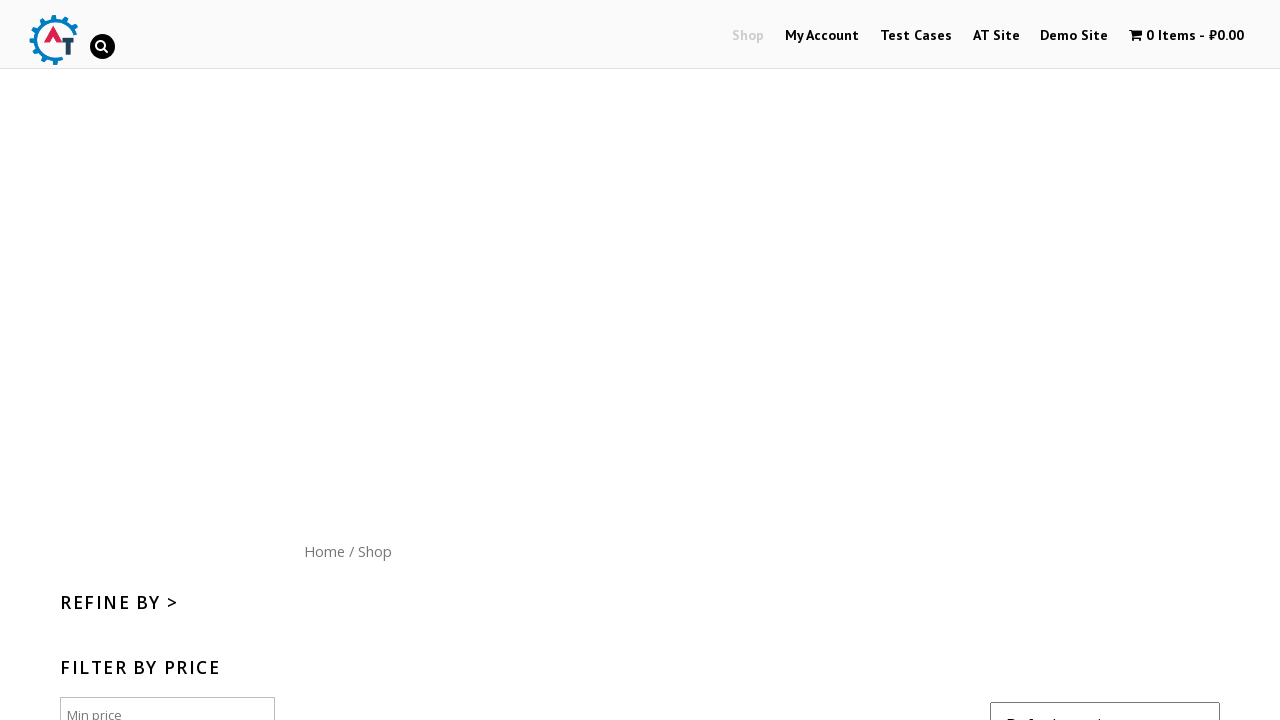

Clicked on Home menu button at (324, 551) on xpath=//div[@id='content']/nav/a
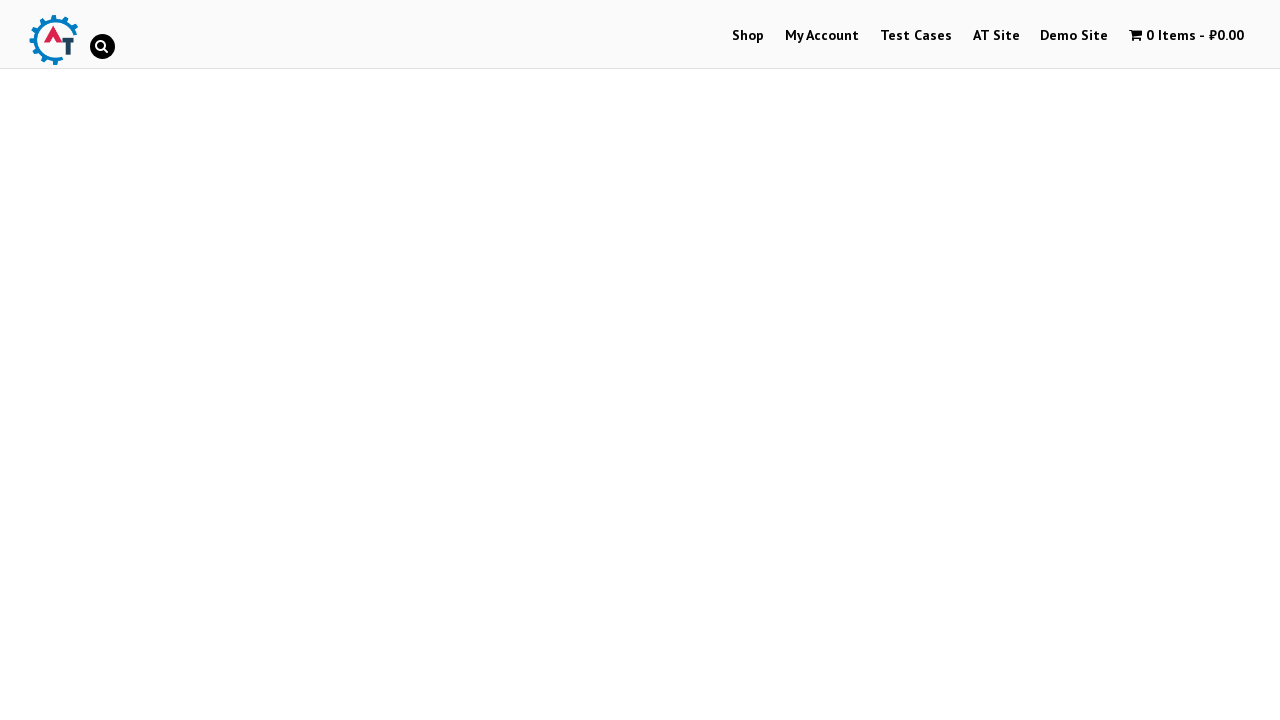

Clicked on product image in Arrivals section at (1039, 361) on xpath=//*[@id='text-22-sub_row_1-0-2-2-0']/div/ul/li/a[1]/img
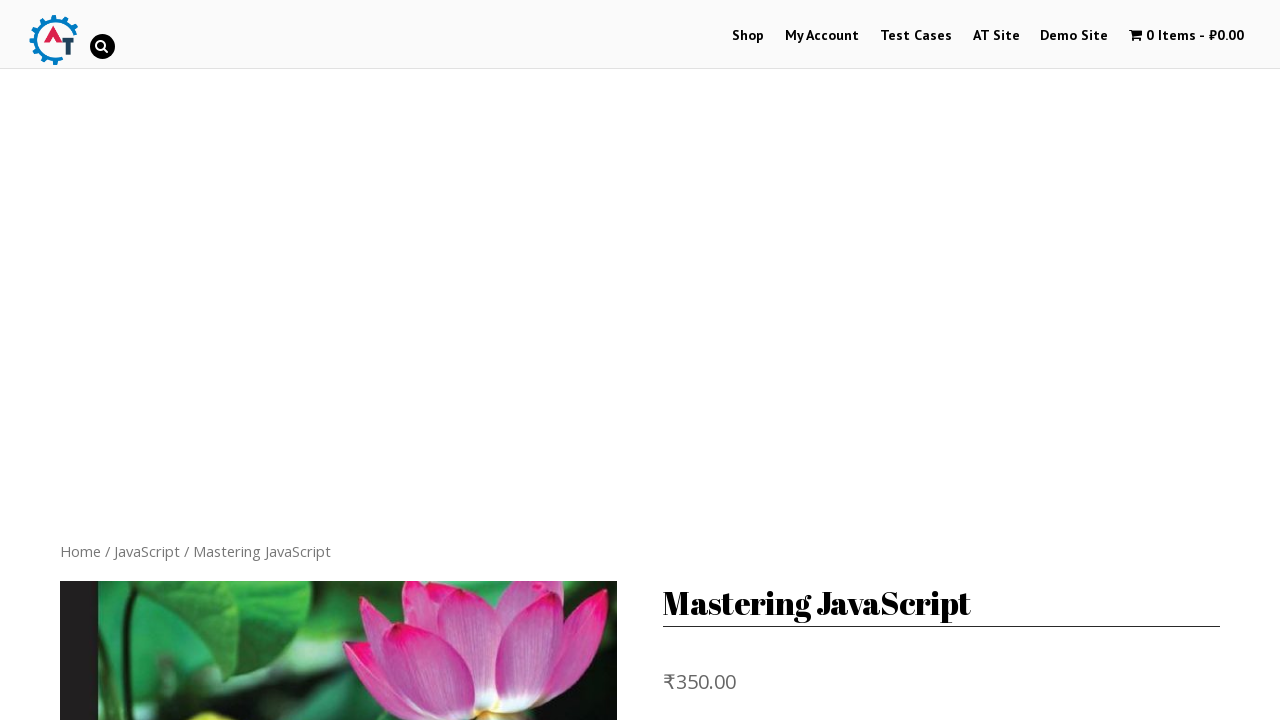

Clicked Add to Basket button at (812, 361) on xpath=//form[@class='cart']/button
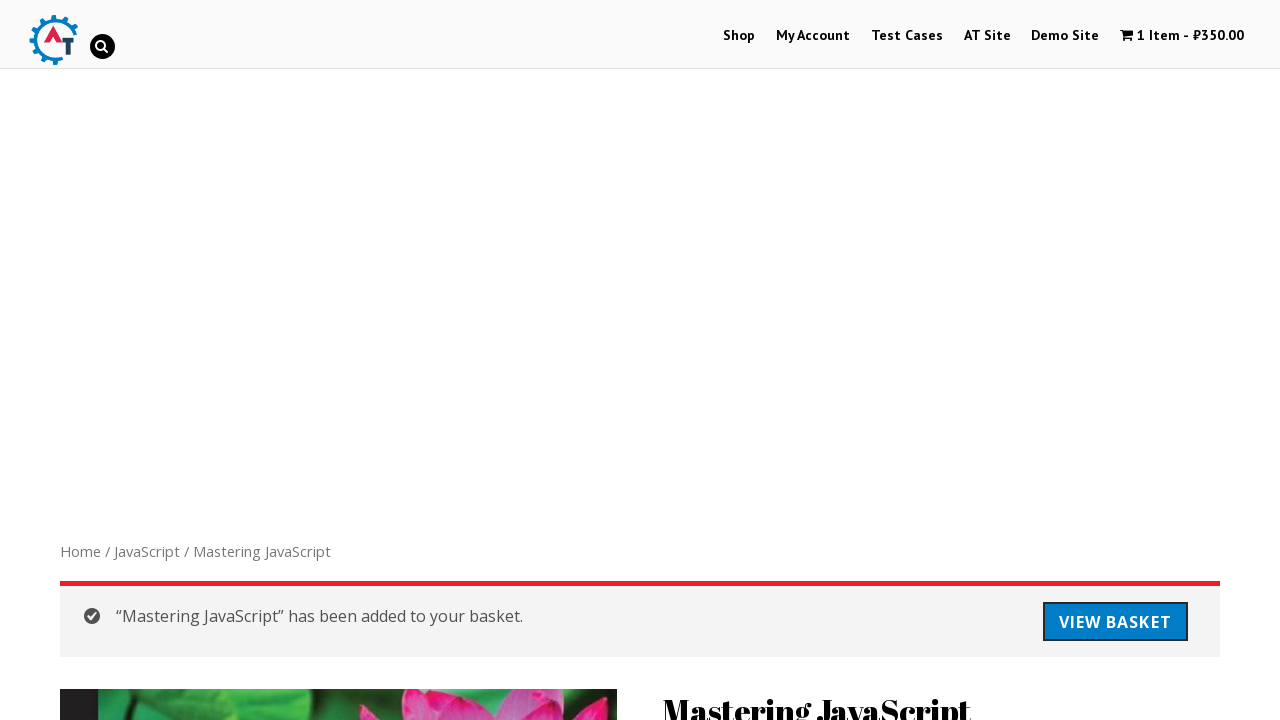

Clicked on cart menu item to view cart at (1182, 36) on xpath=//li[@id='wpmenucartli']/a
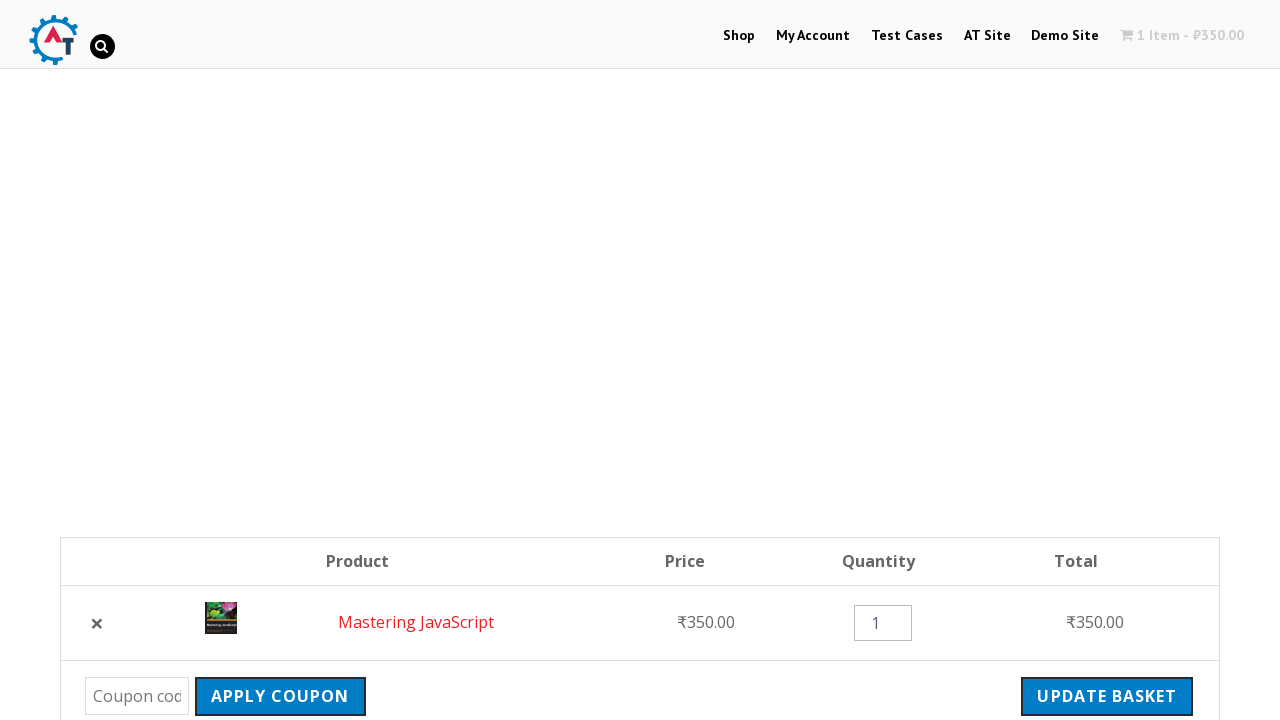

Entered coupon code 'krishnasakinala' in coupon field on //div[@class='coupon']/input[1]
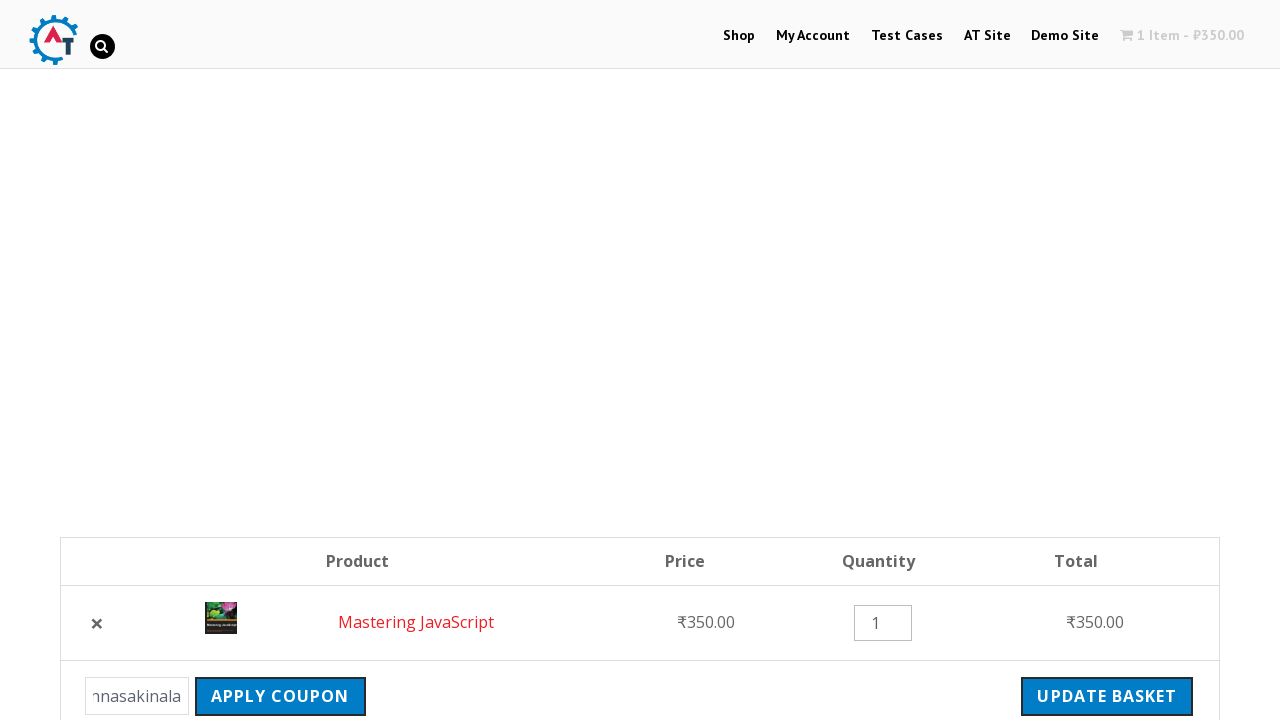

Clicked Apply Coupon button at (280, 696) on xpath=//div[@class='coupon']/input[2]
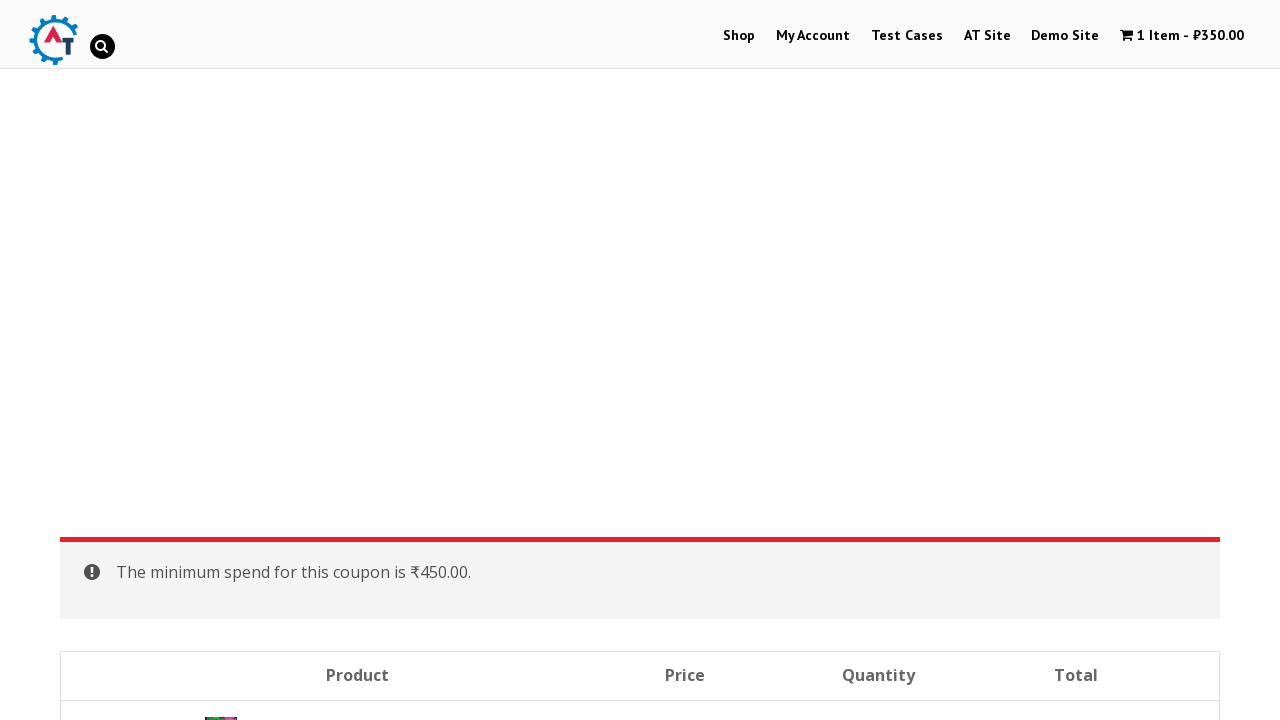

Error message element loaded
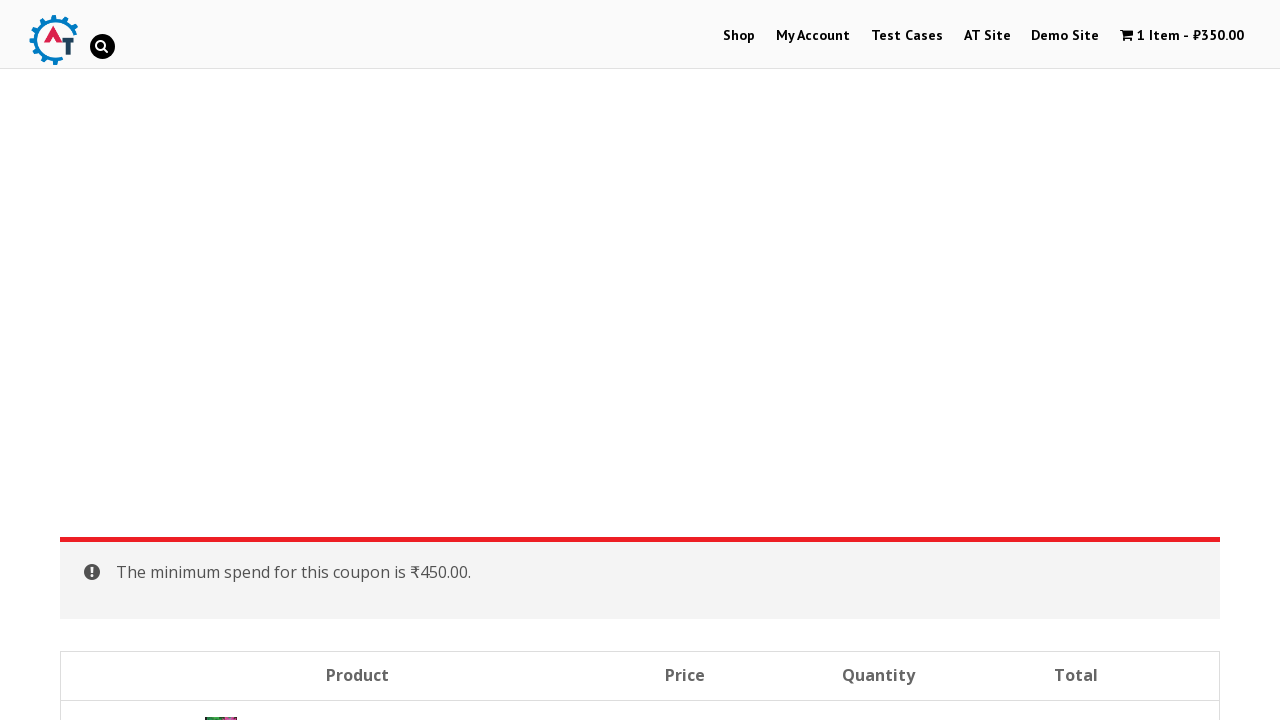

Verified error message is visible - coupon cannot be applied when cart total is below 450 RPS threshold
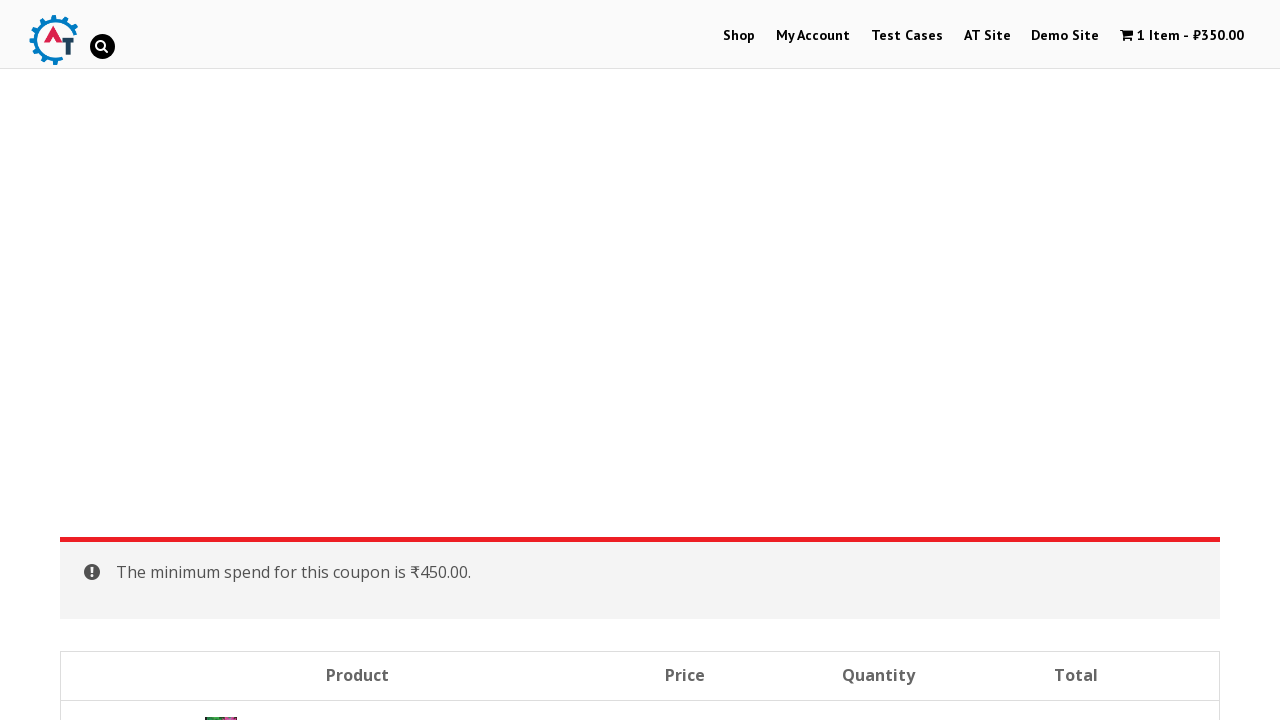

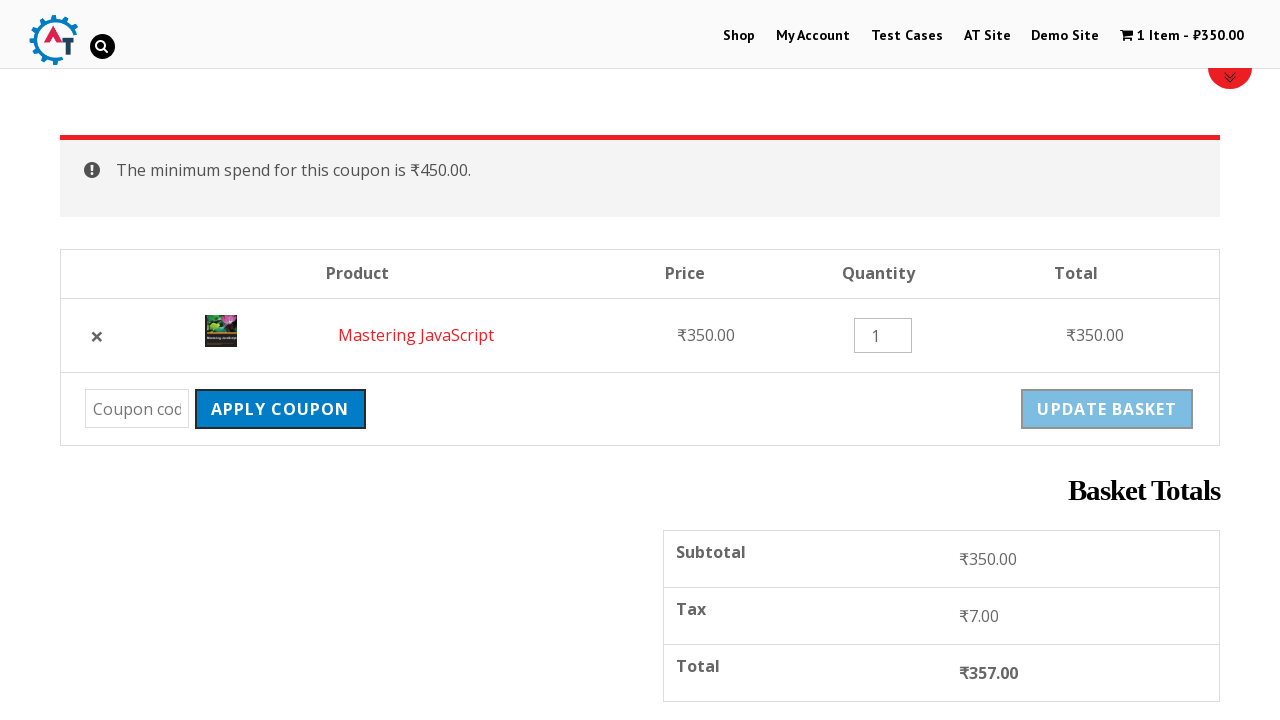